Scrolls down a high/tall page until a specific button becomes visible using Actions API

Starting URL: http://www.seleniumui.moderntester.pl/high-site.php

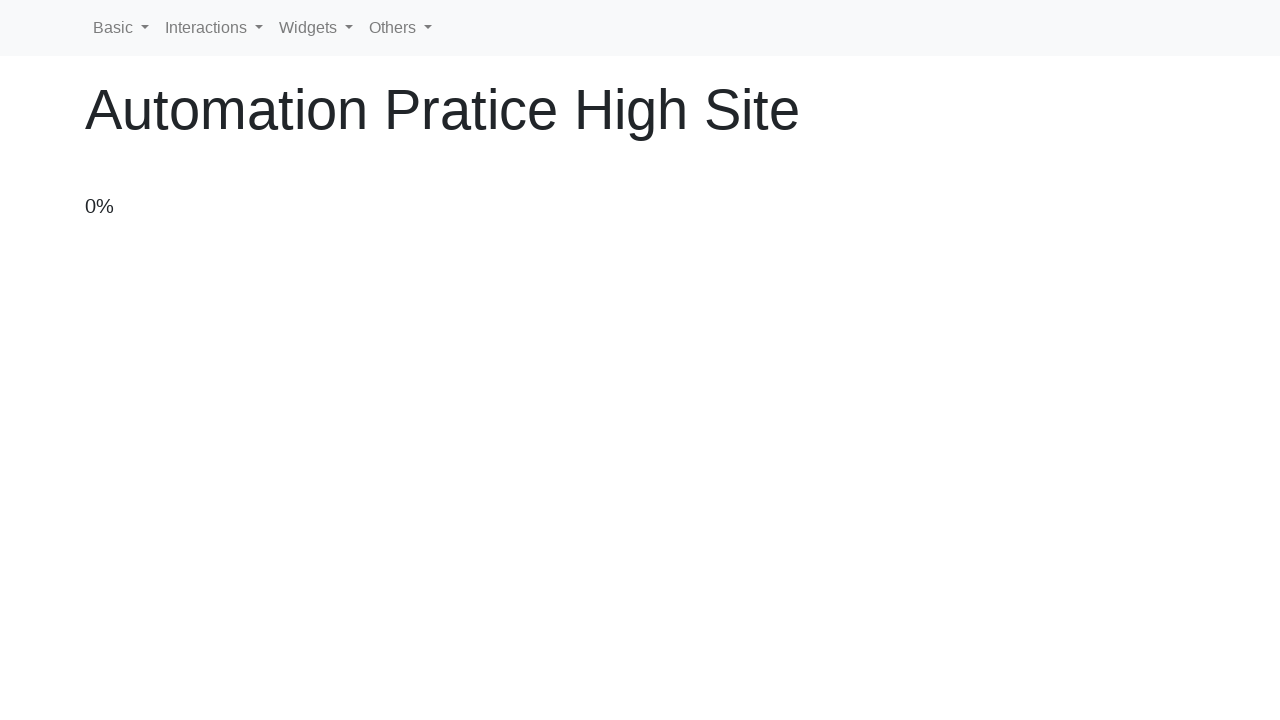

Navigated to high-site page
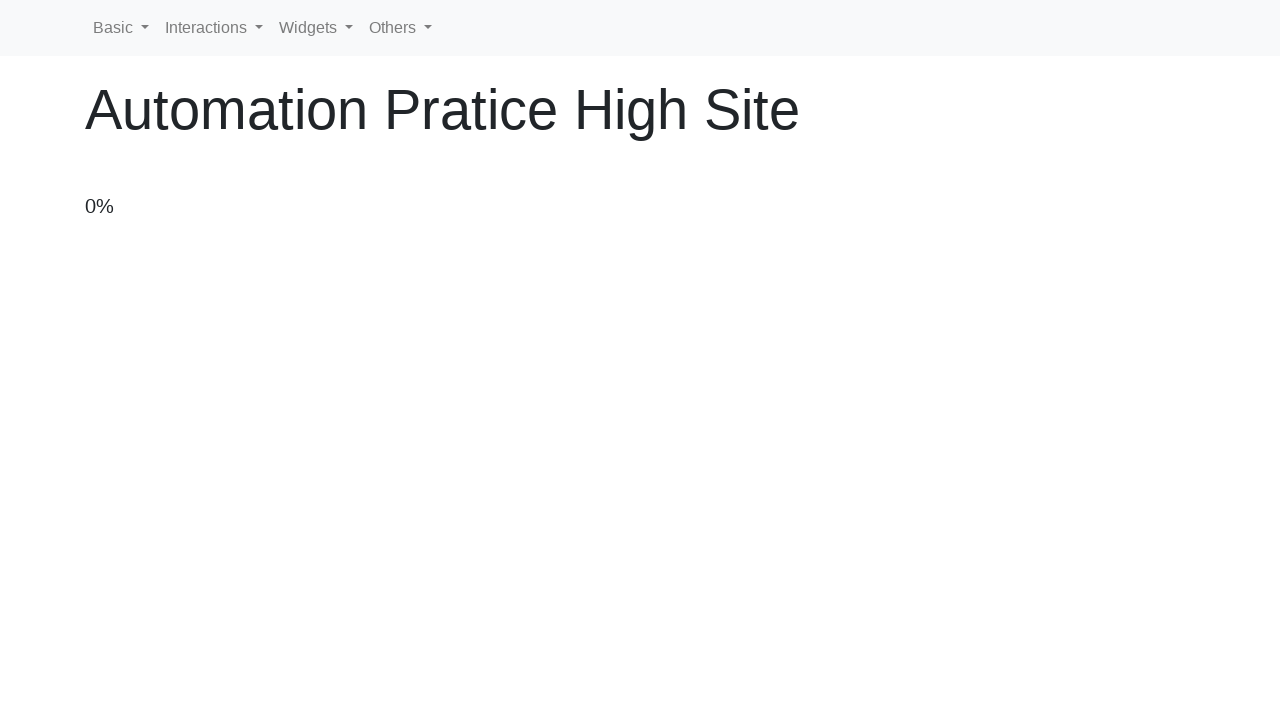

Scrolled down the page by 100 pixels
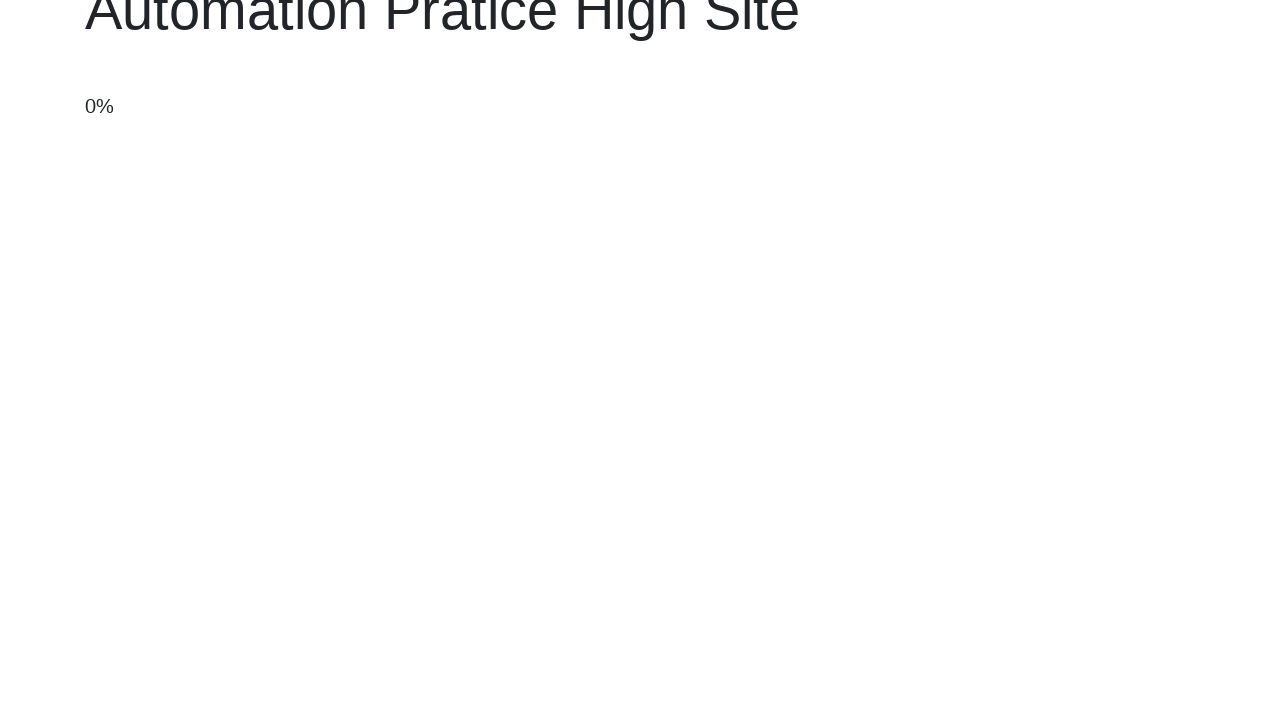

Scrolled down the page by 100 pixels
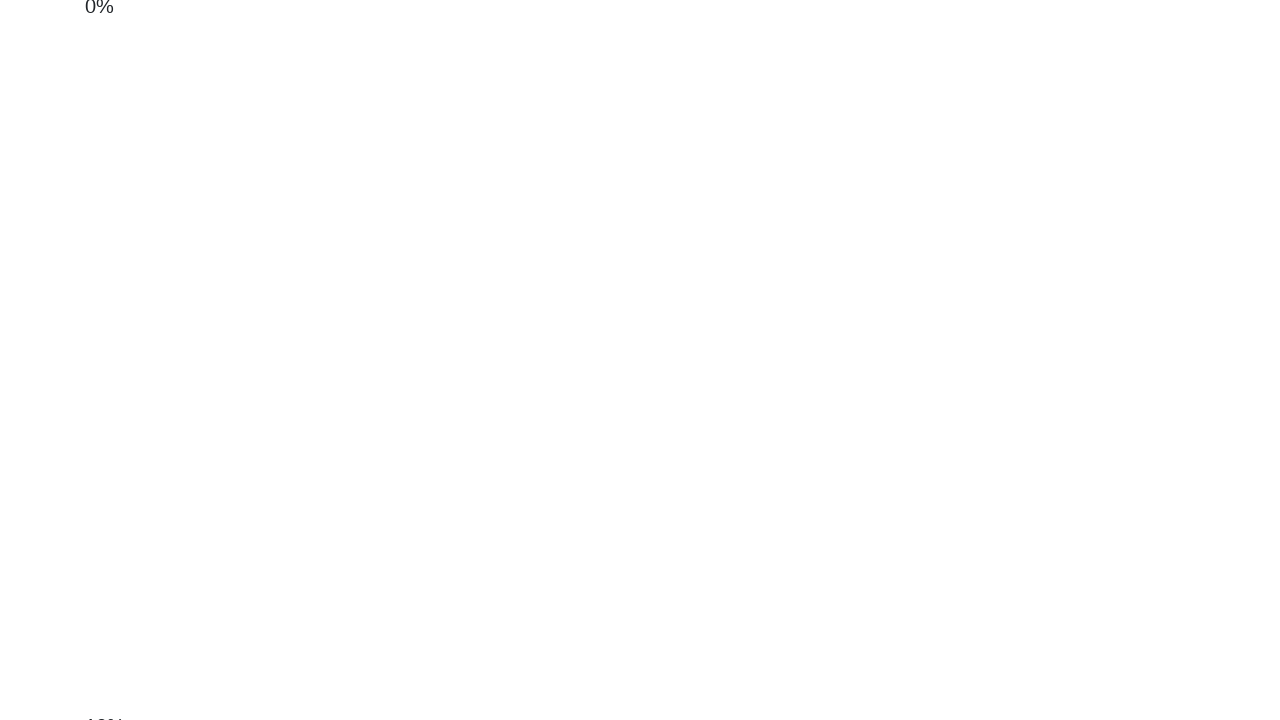

Scrolled down the page by 100 pixels
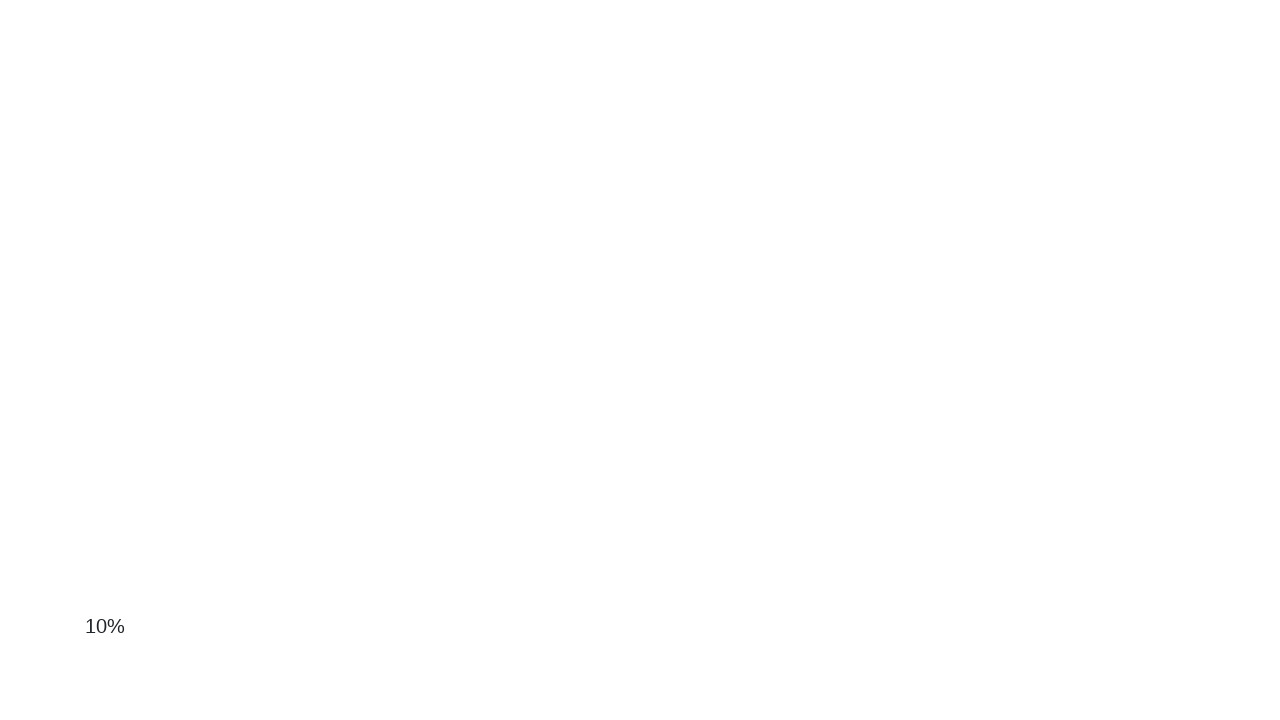

Scrolled down the page by 100 pixels
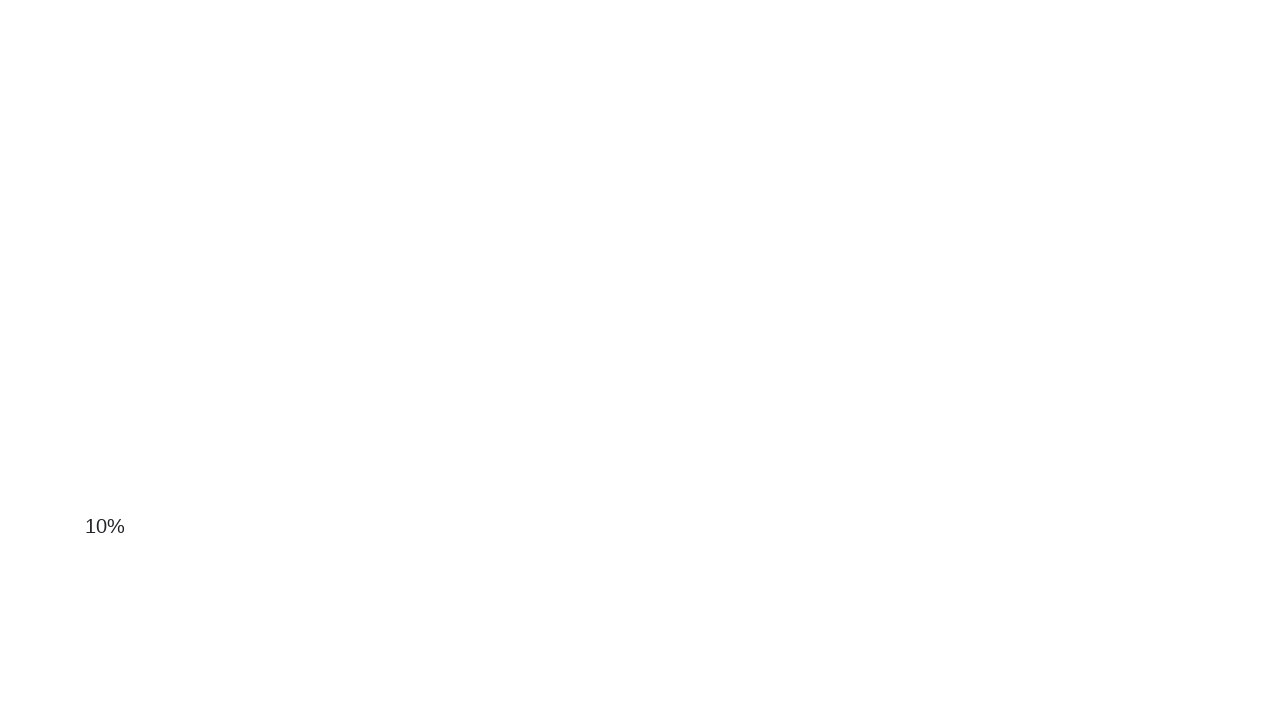

Scrolled down the page by 100 pixels
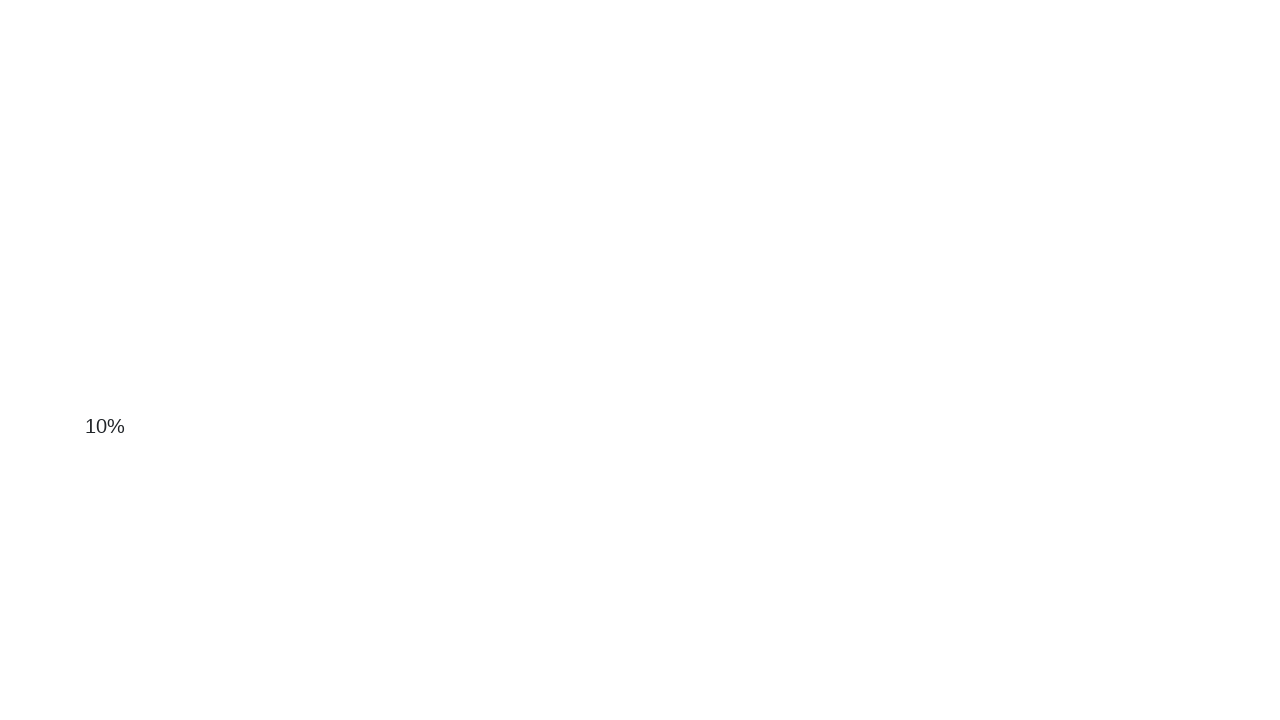

Scrolled down the page by 100 pixels
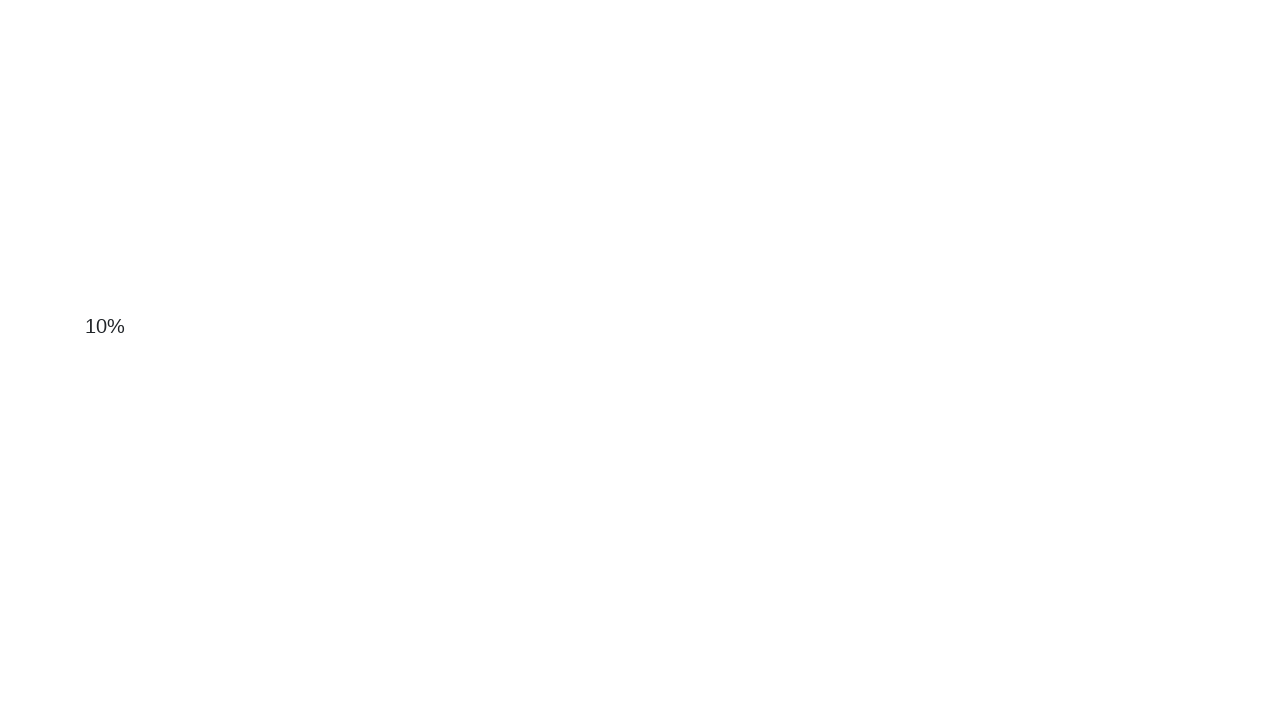

Scrolled down the page by 100 pixels
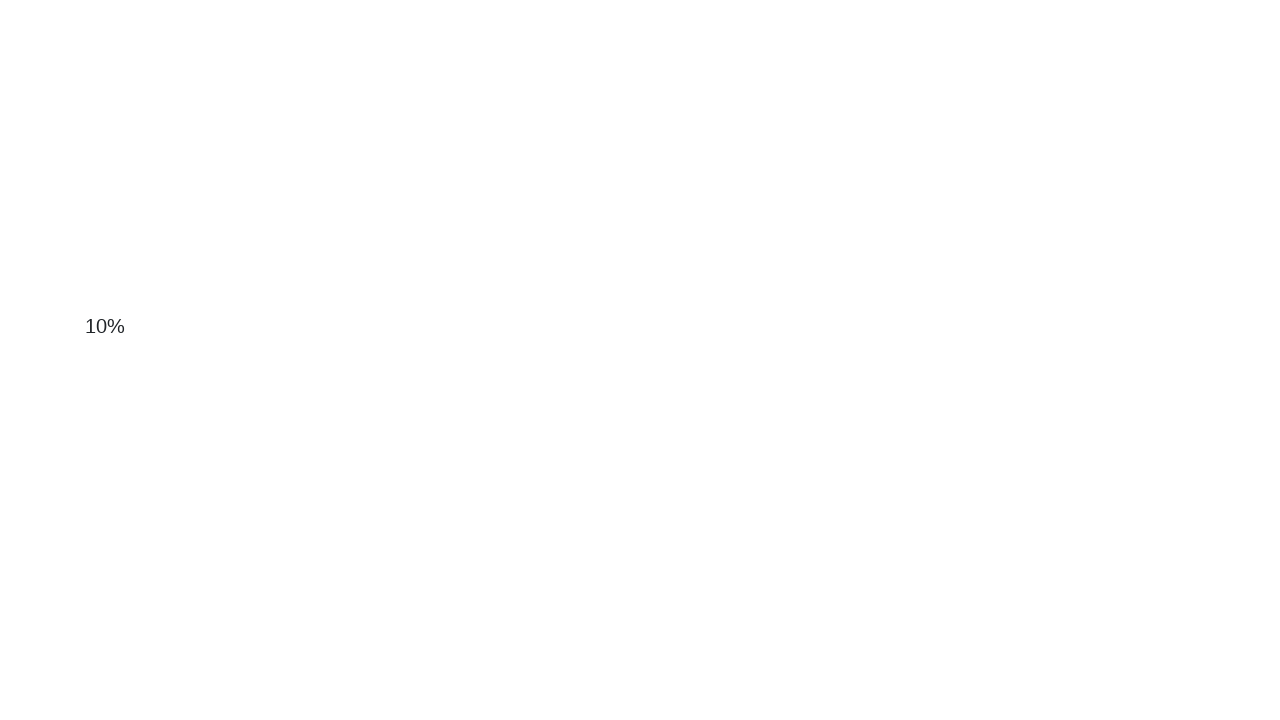

Scrolled down the page by 100 pixels
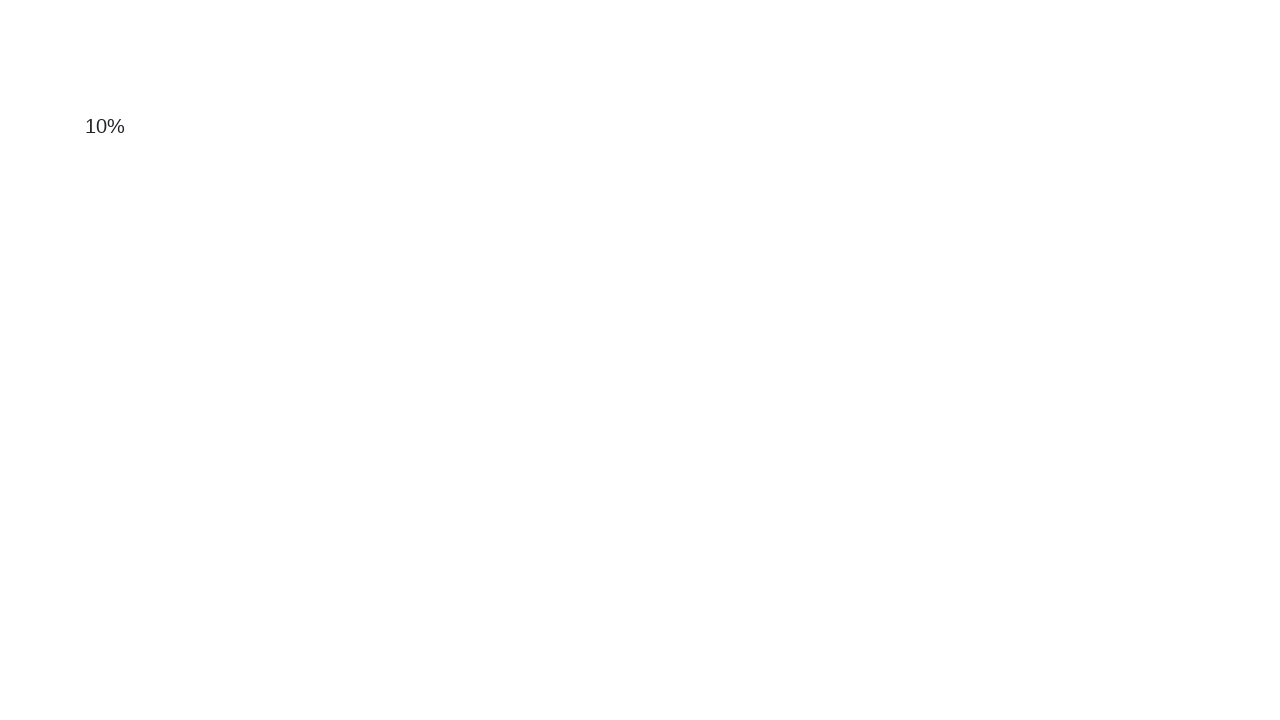

Scrolled down the page by 100 pixels
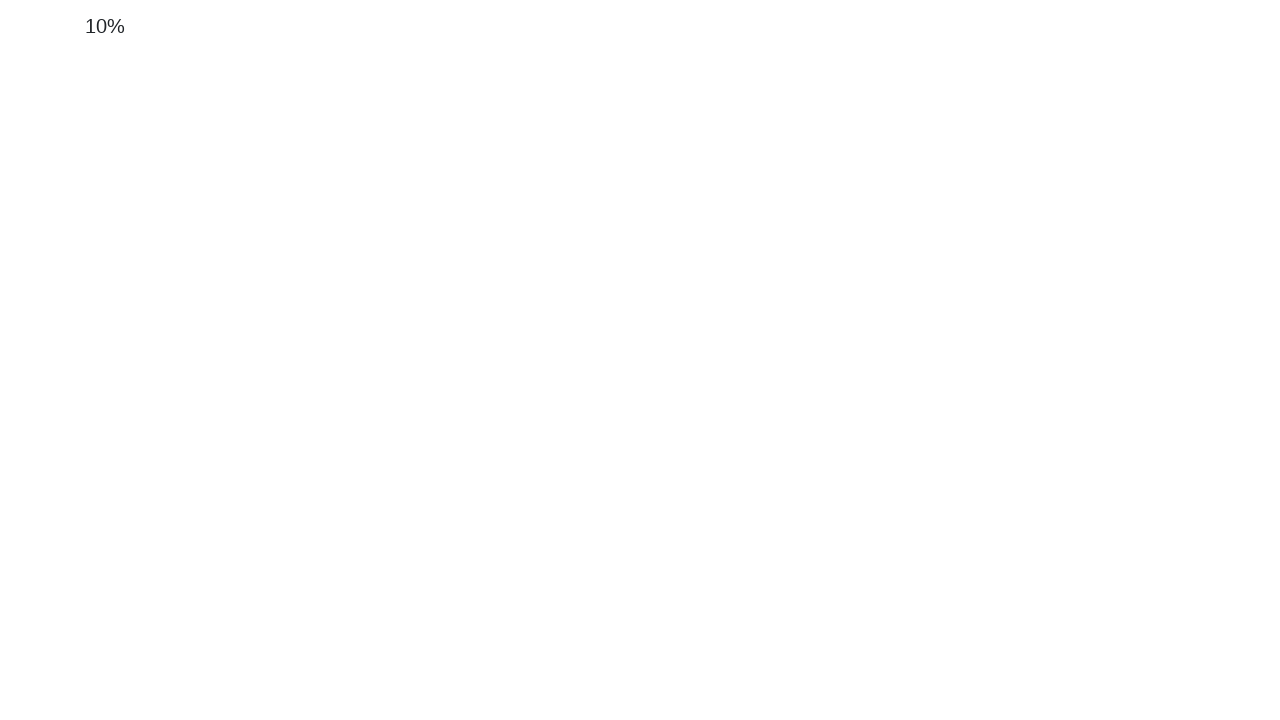

Scrolled down the page by 100 pixels
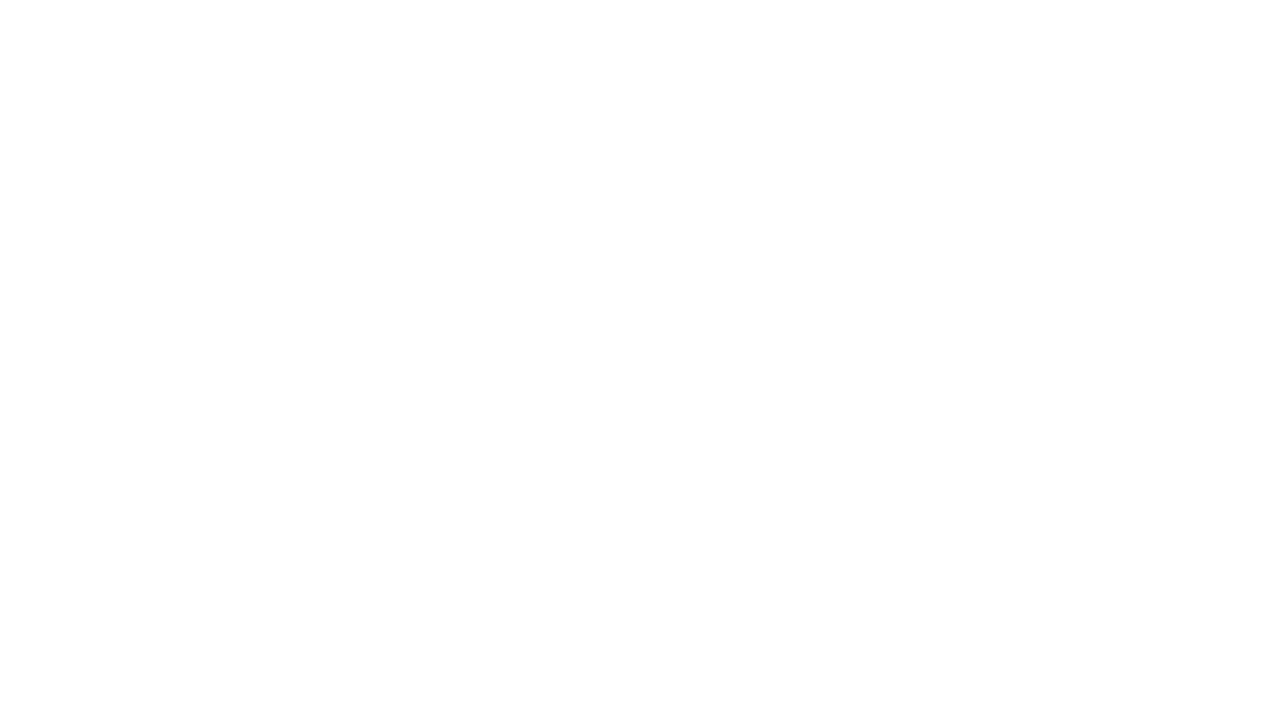

Scrolled down the page by 100 pixels
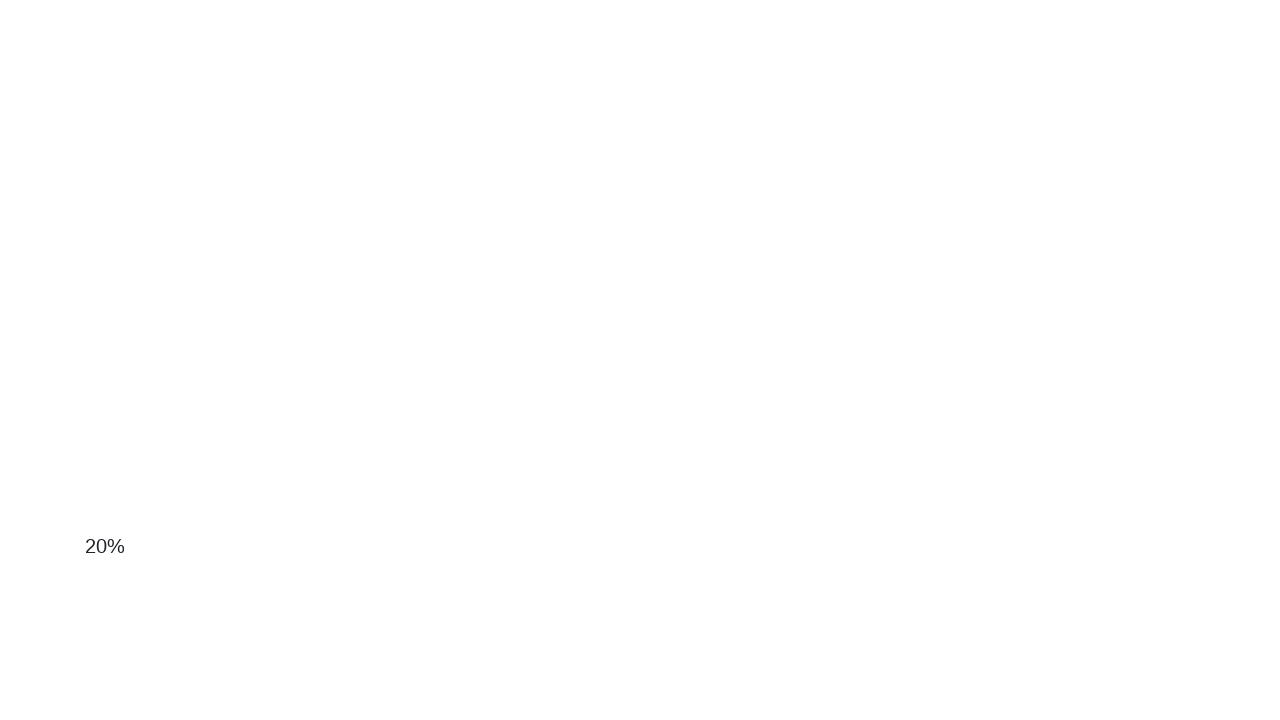

Scrolled down the page by 100 pixels
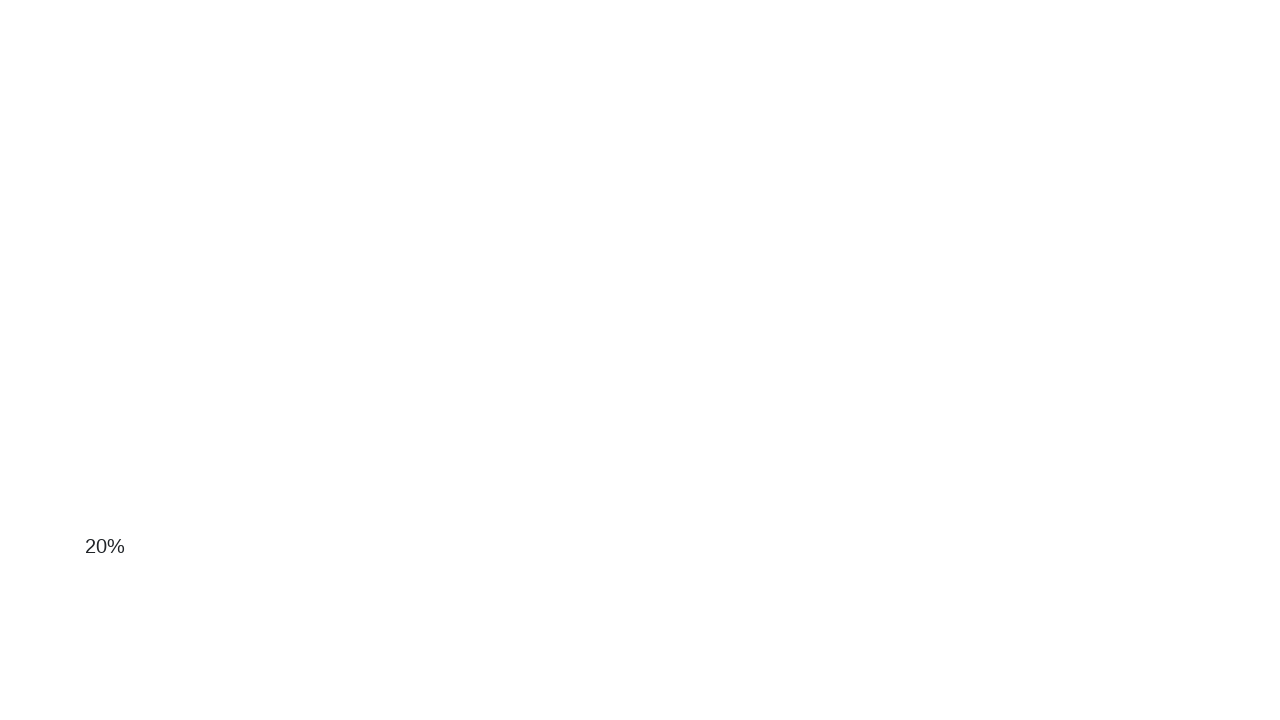

Scrolled down the page by 100 pixels
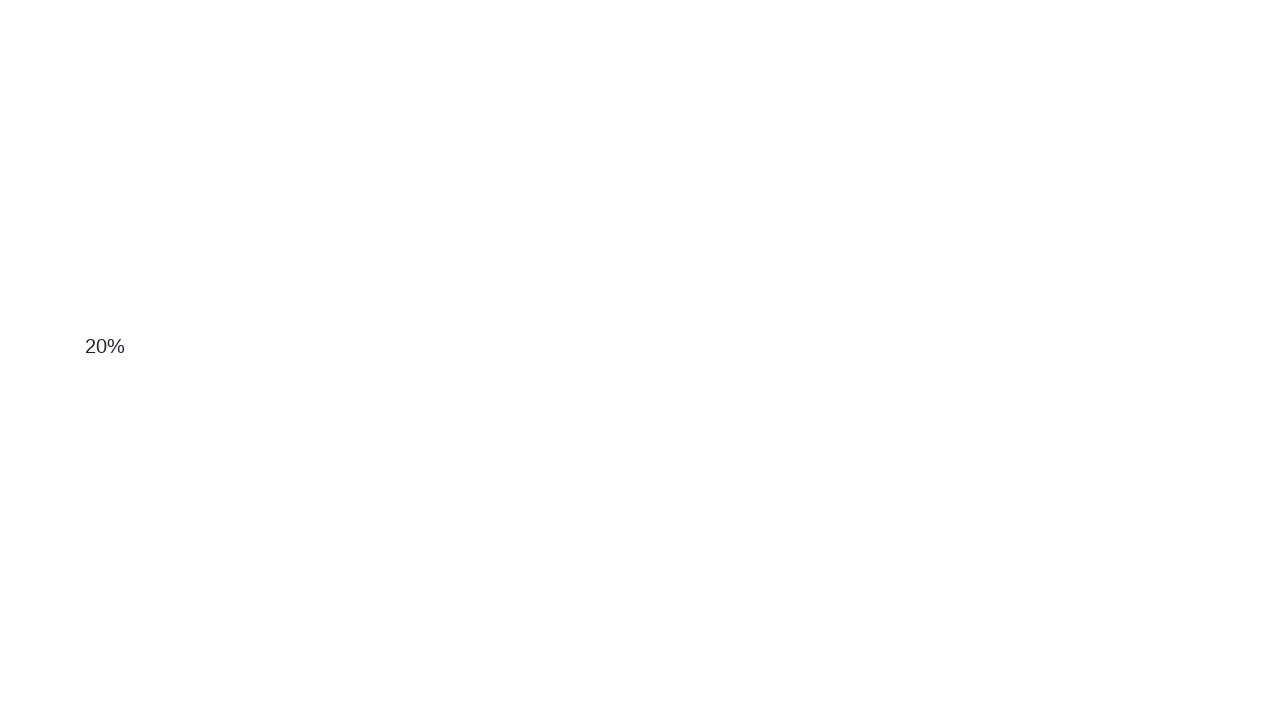

Scrolled down the page by 100 pixels
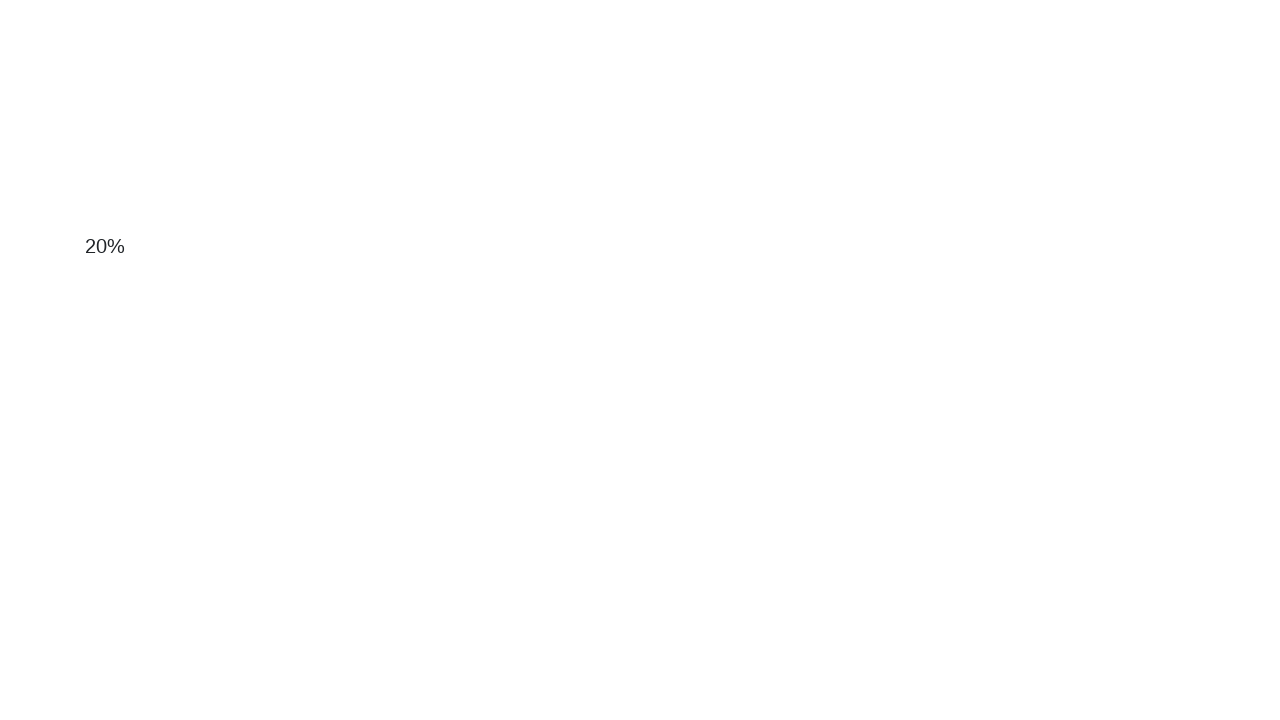

Scrolled down the page by 100 pixels
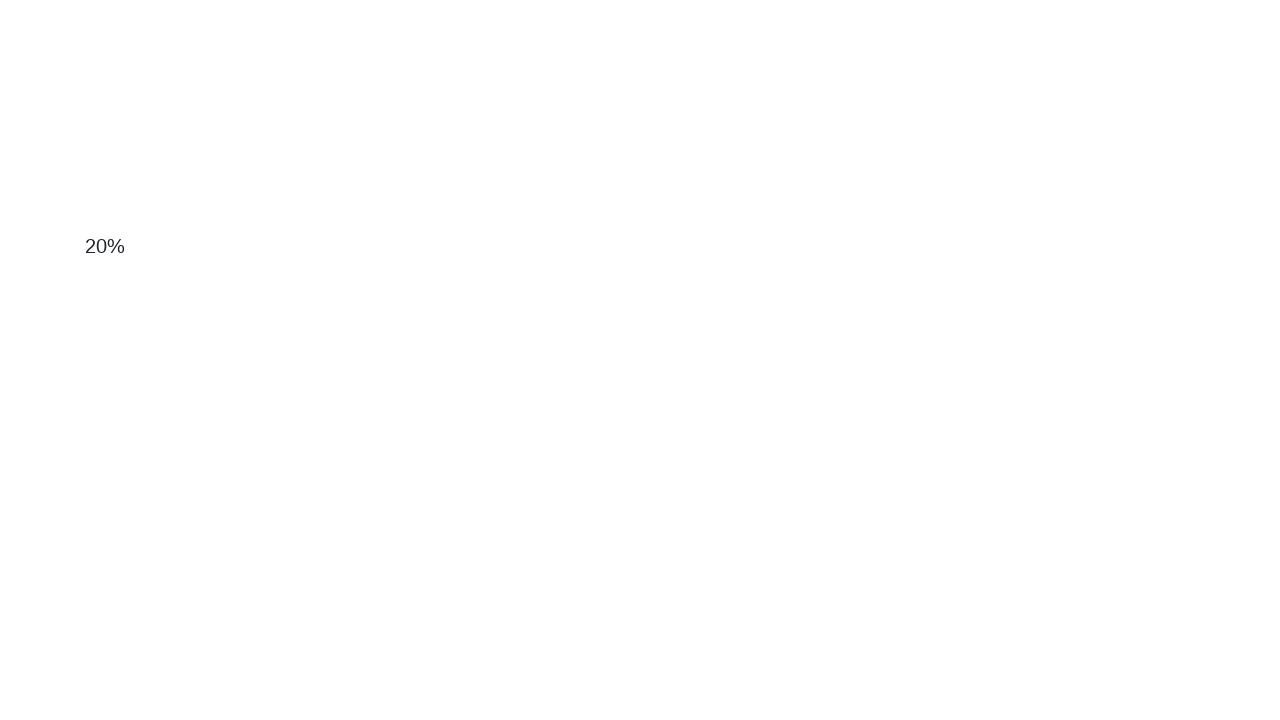

Scrolled down the page by 100 pixels
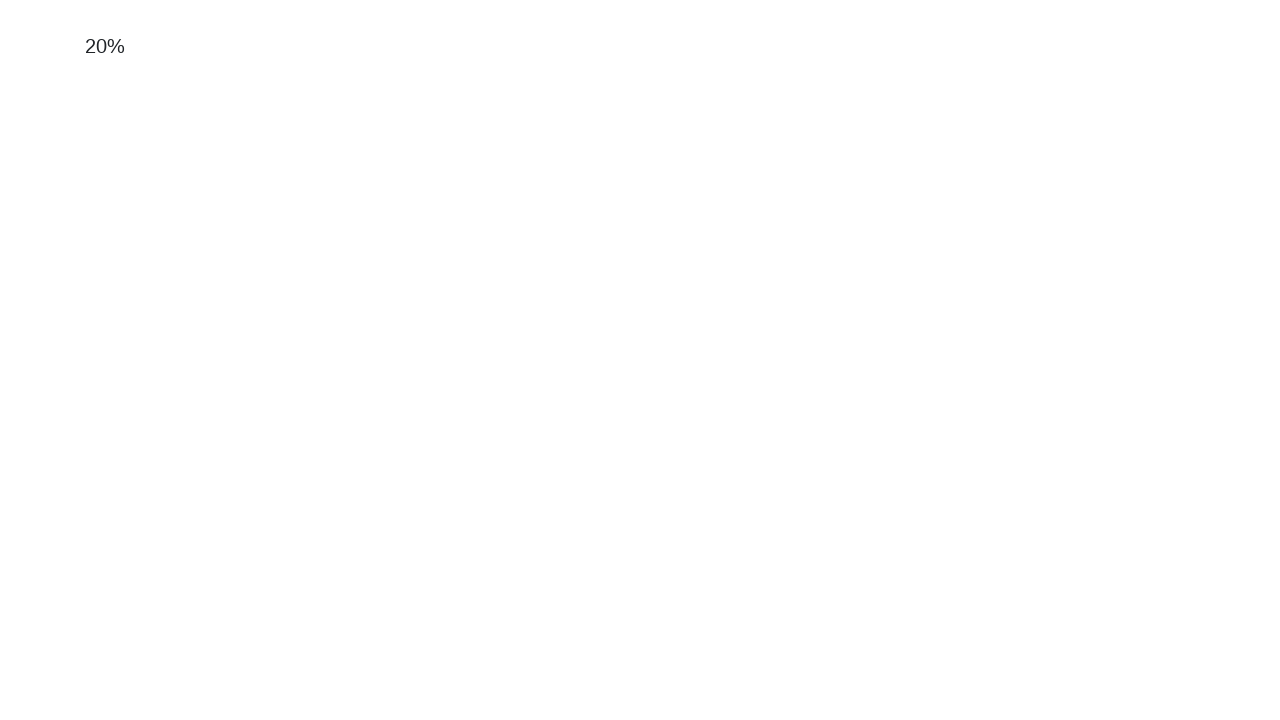

Scrolled down the page by 100 pixels
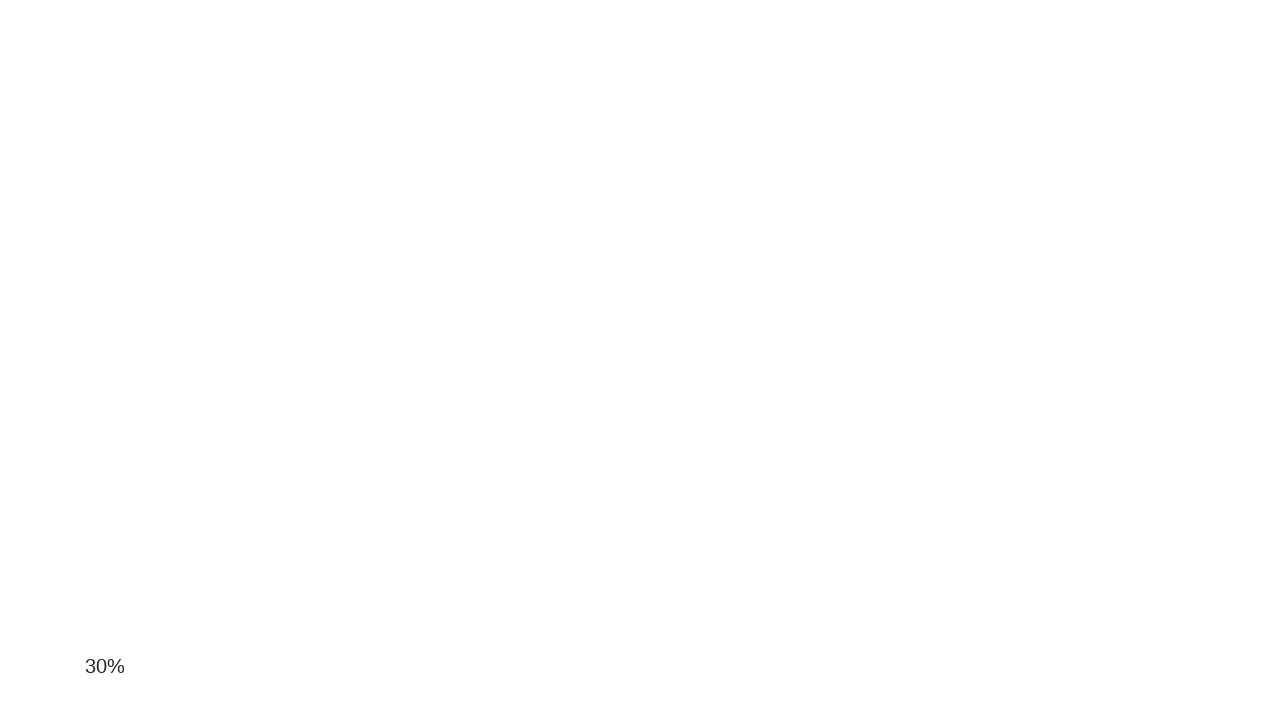

Scrolled down the page by 100 pixels
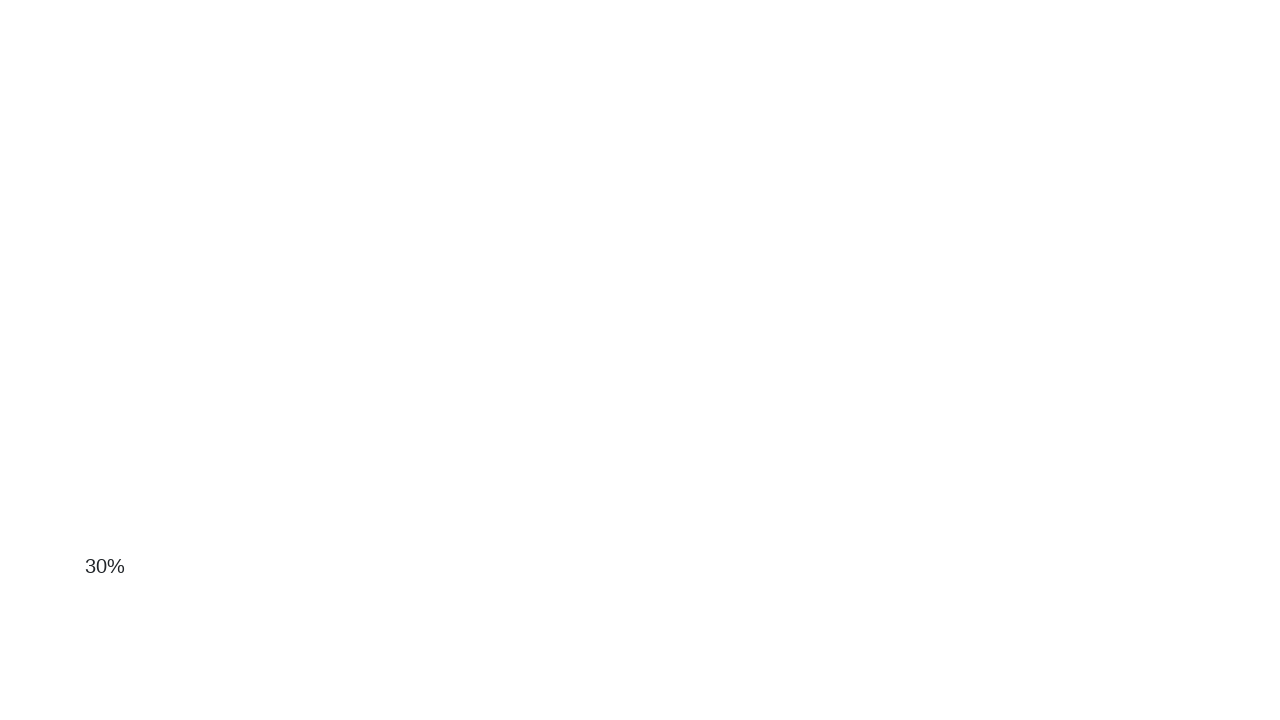

Scrolled down the page by 100 pixels
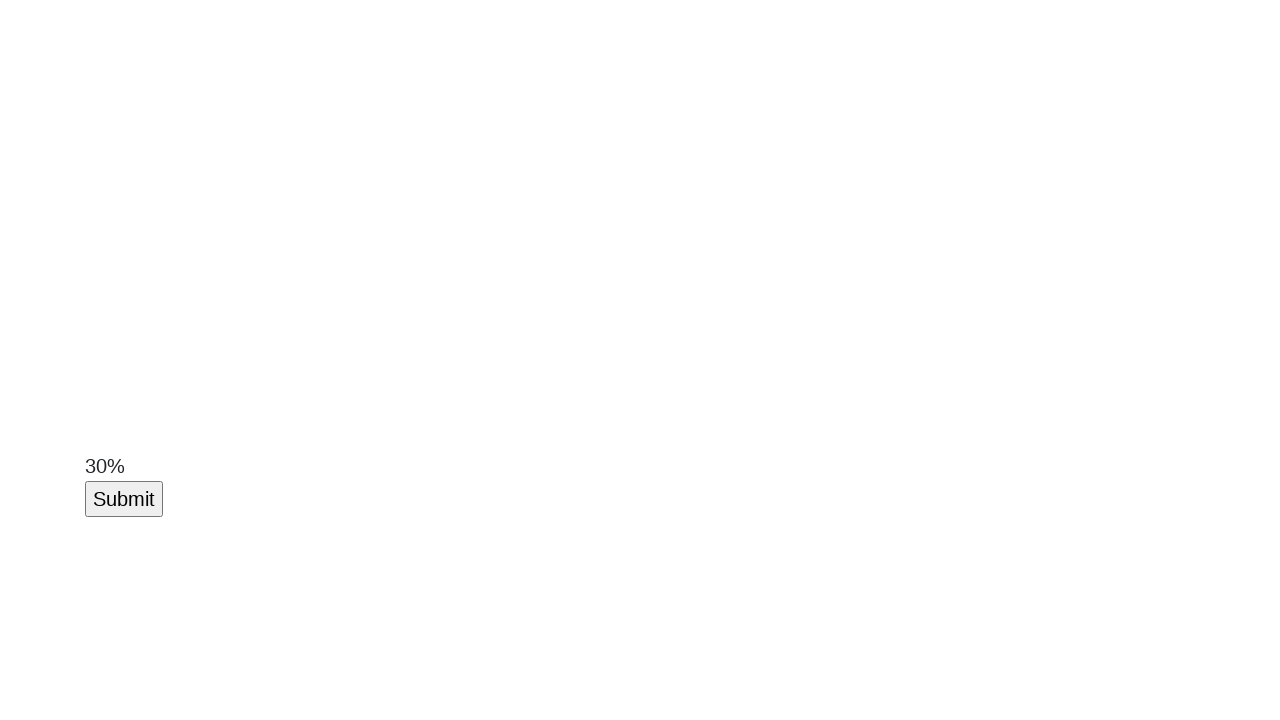

Scroll button became visible
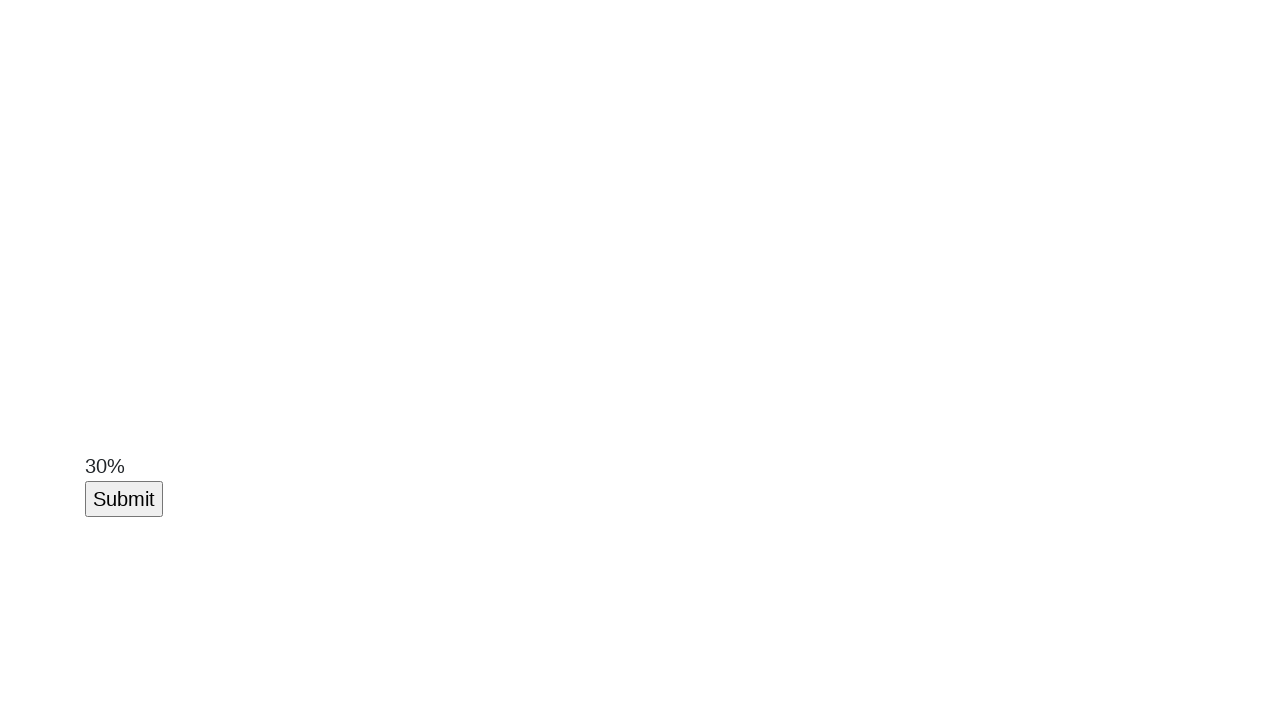

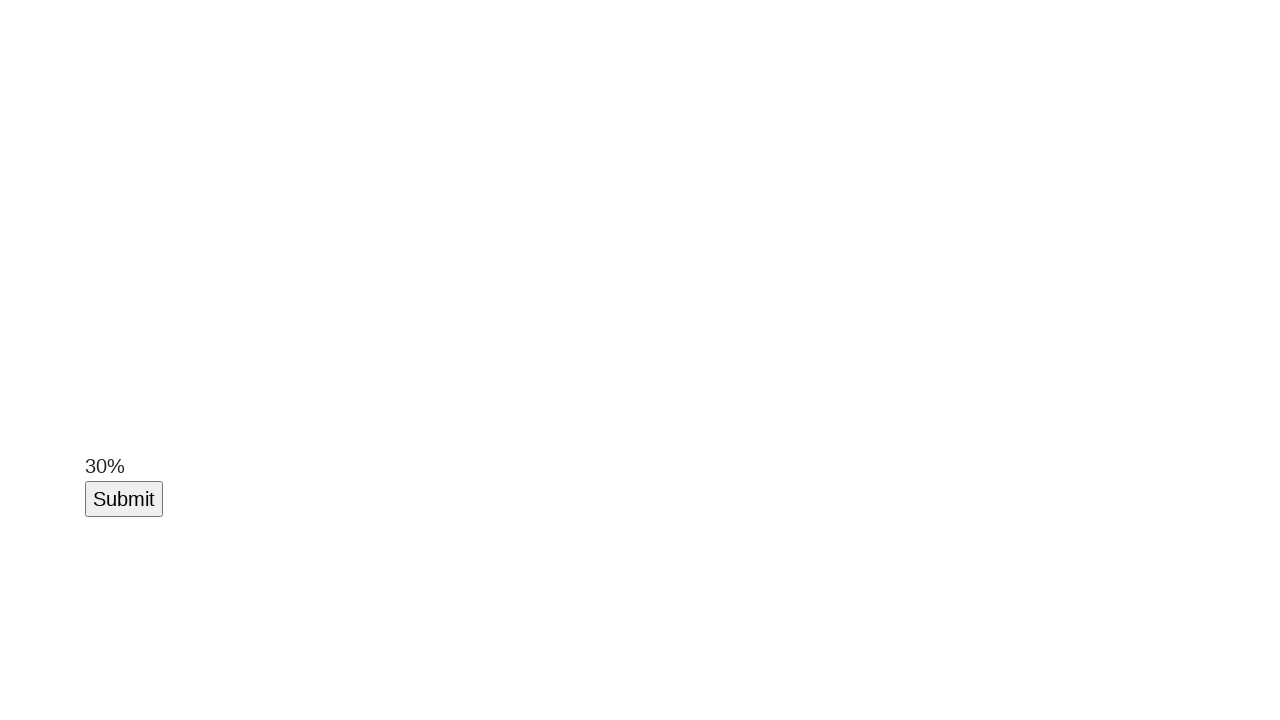